Tests the GreenCart landing page by searching for a product using a short name and extracting the actual product name from the search results

Starting URL: https://rahulshettyacademy.com/seleniumPractise/#/

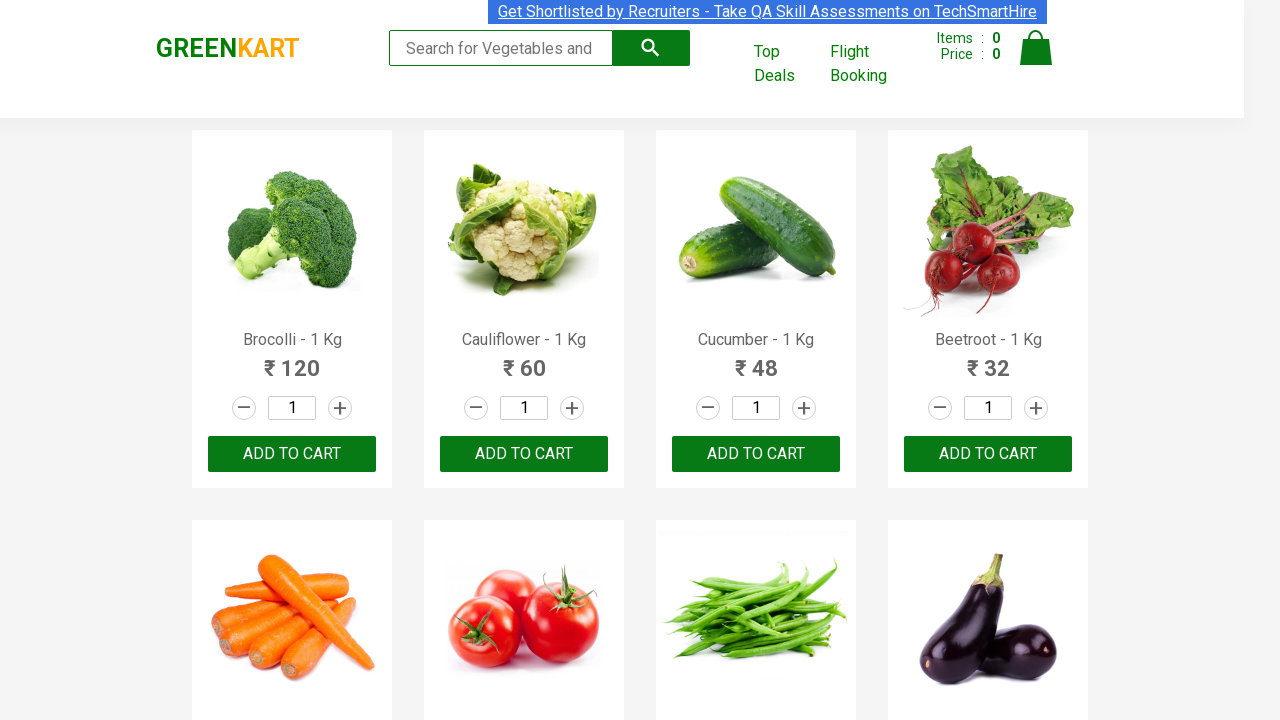

Filled search field with product short name 'Tom' on .search-keyword
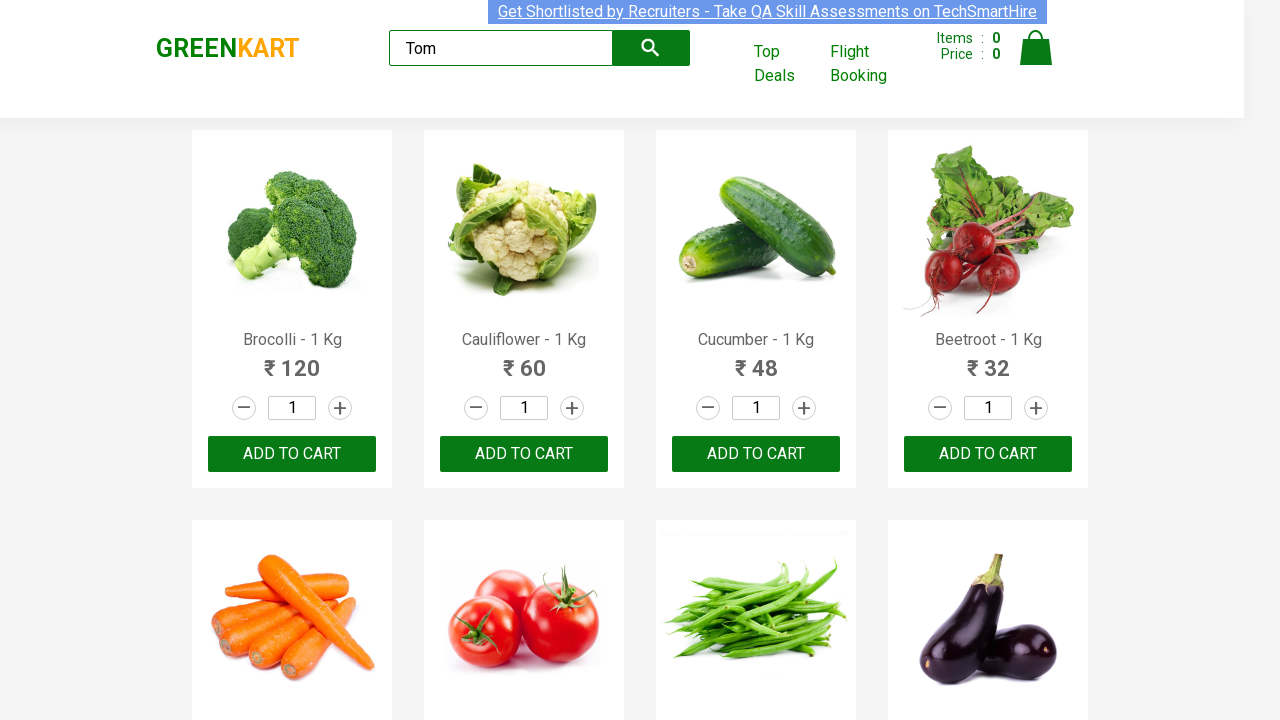

Waited 2 seconds for search results to load
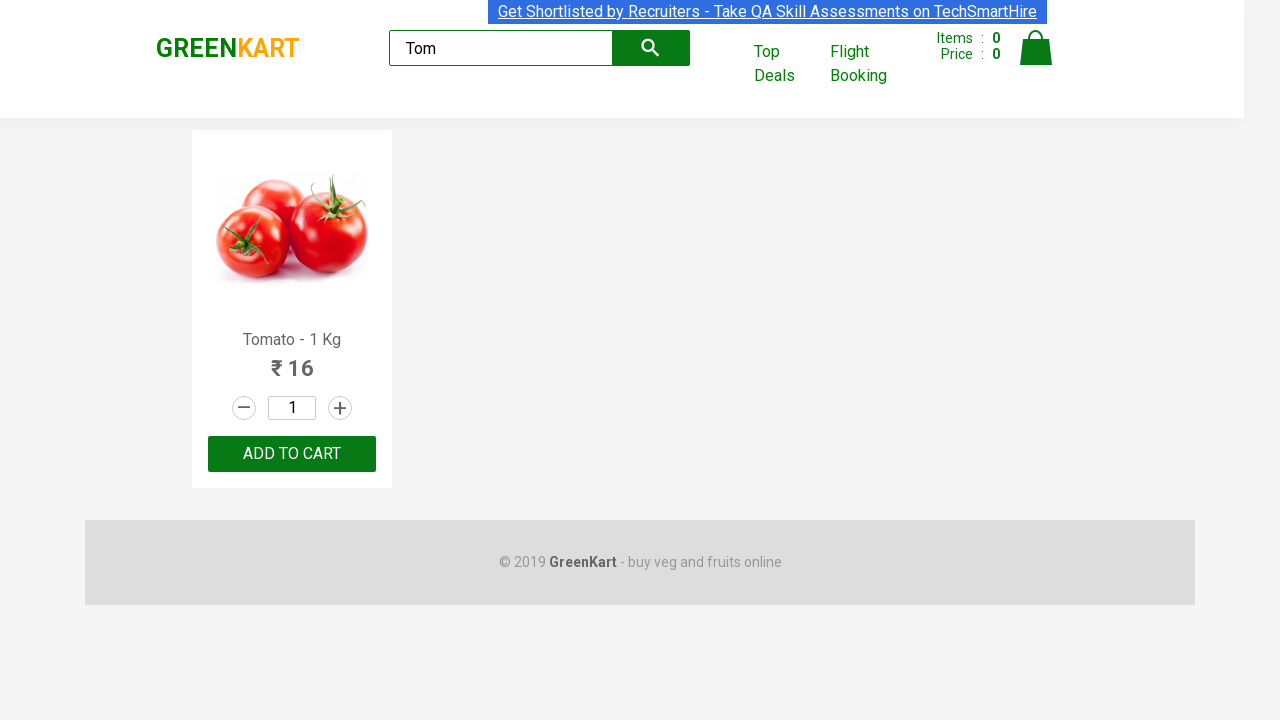

Product name element appeared in search results
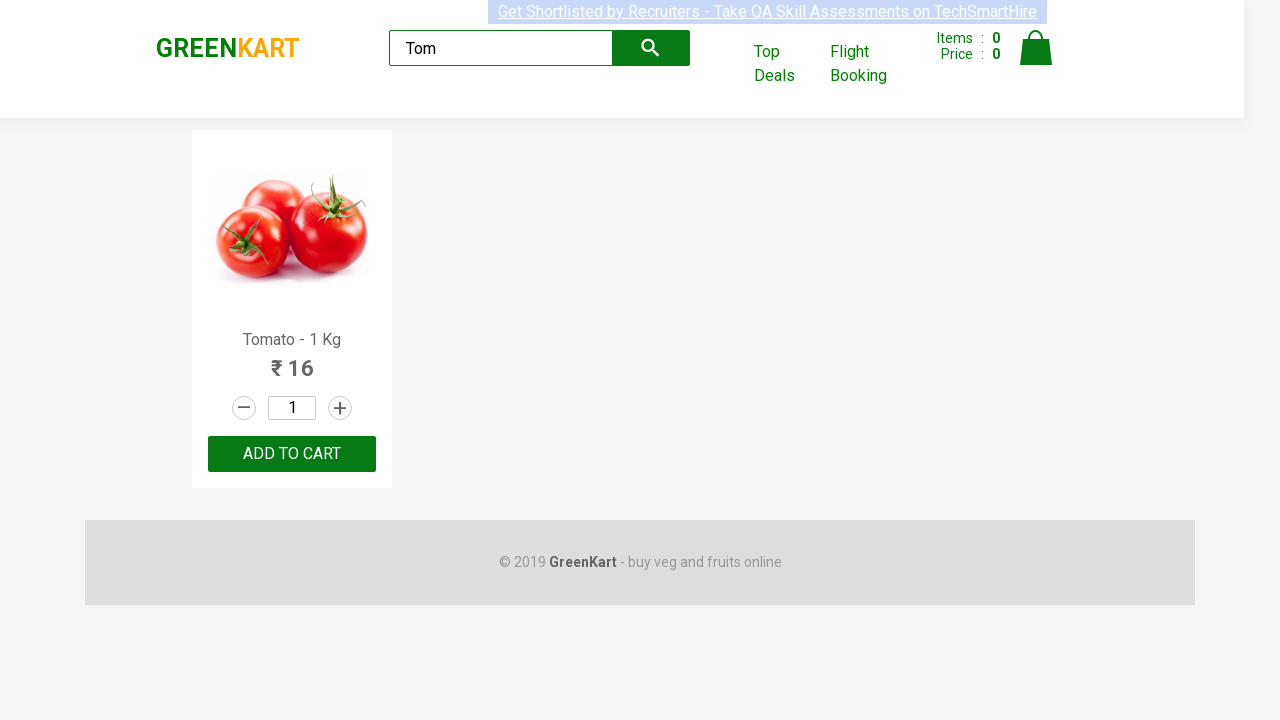

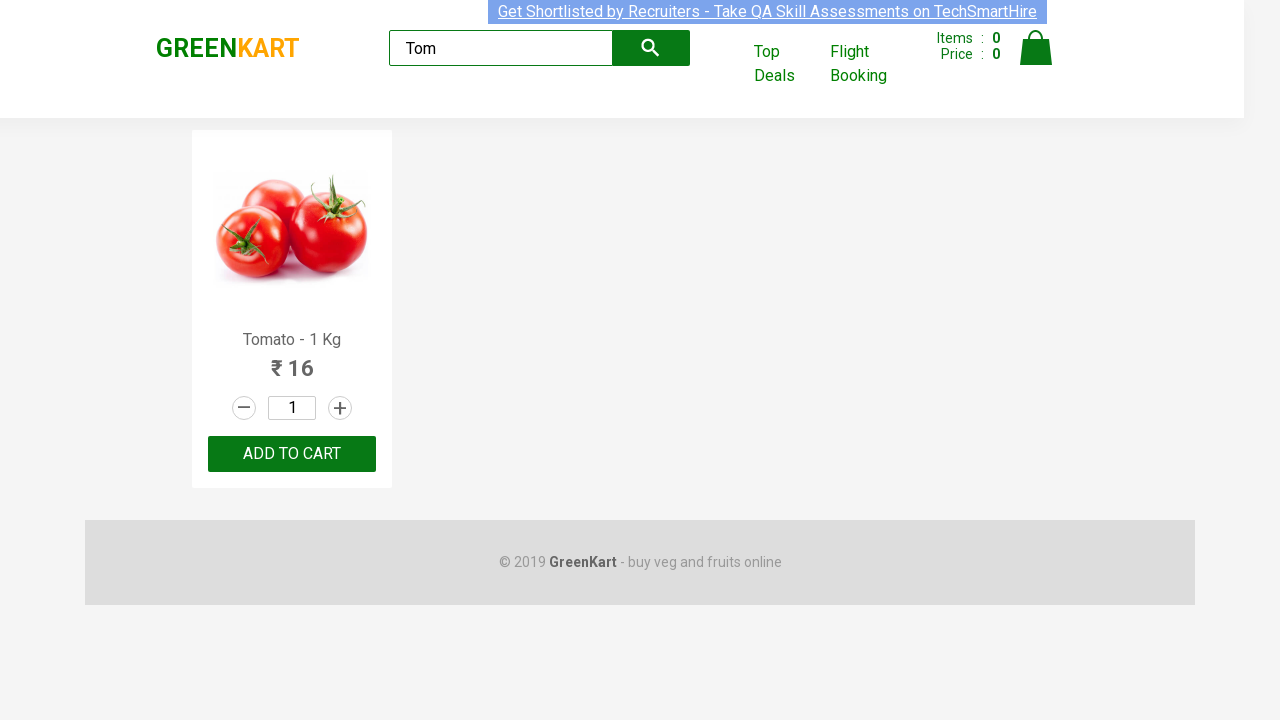